Tests dropdown functionality by retrieving all options, checking if they are sorted, and selecting an option by index

Starting URL: https://the-internet.herokuapp.com/dropdown

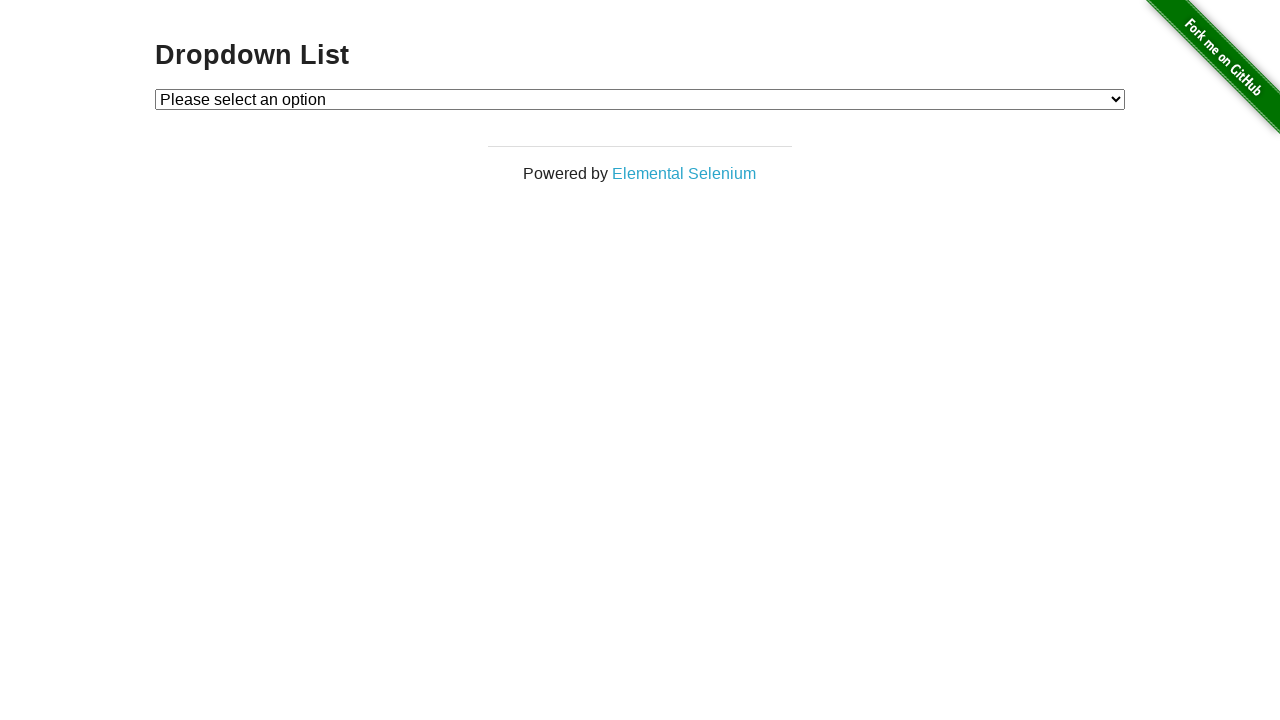

Located dropdown element with ID 'dropdown'
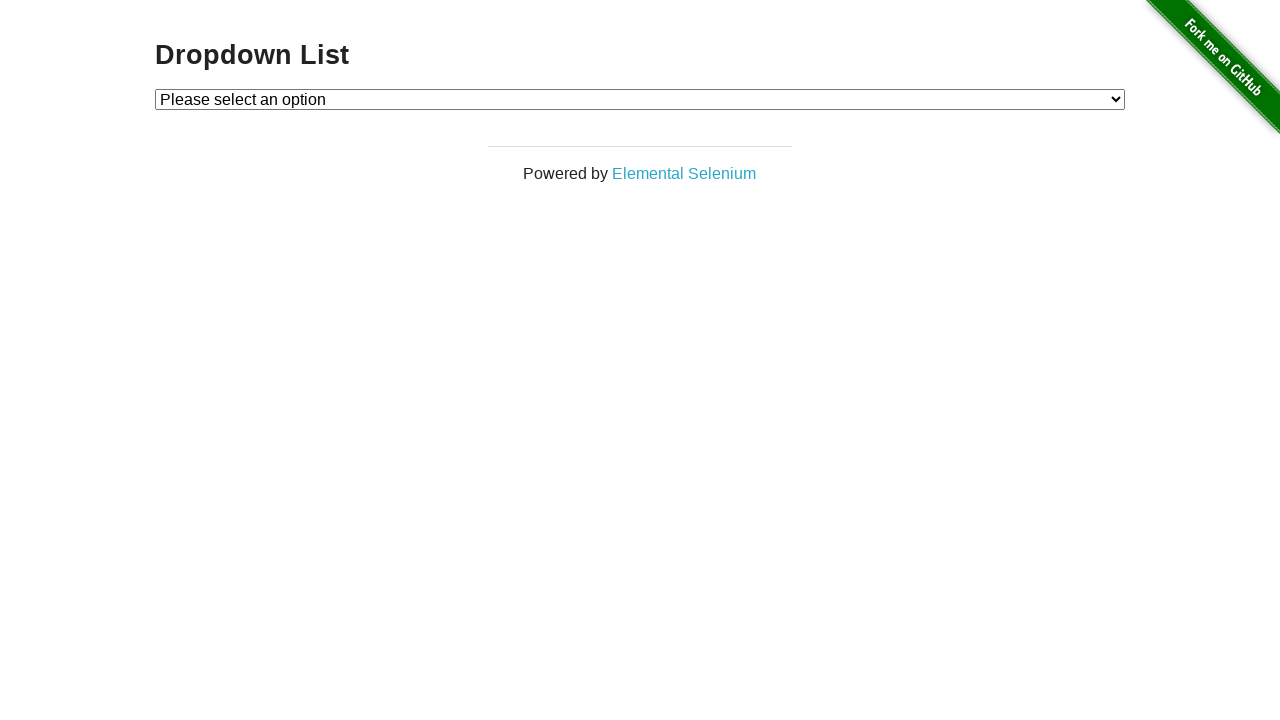

Retrieved all option elements from dropdown
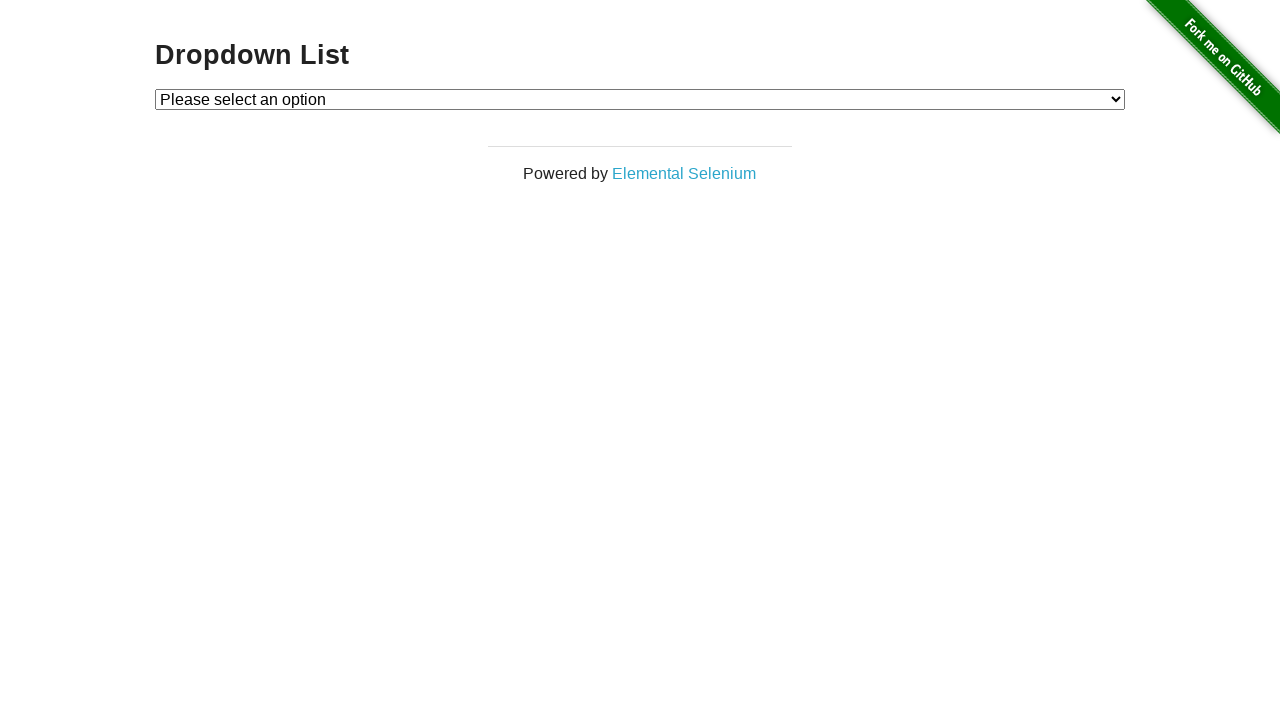

Extracted text from all 3 dropdown options
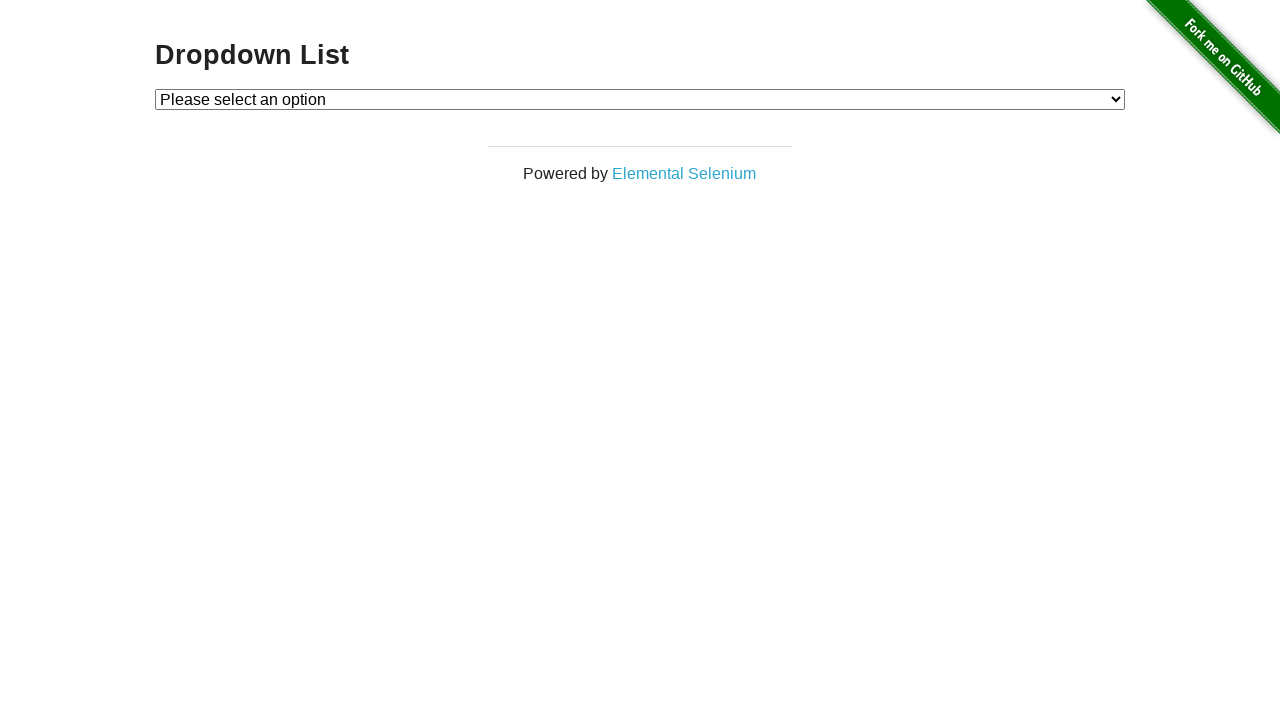

Created sorted copy of dropdown options for comparison
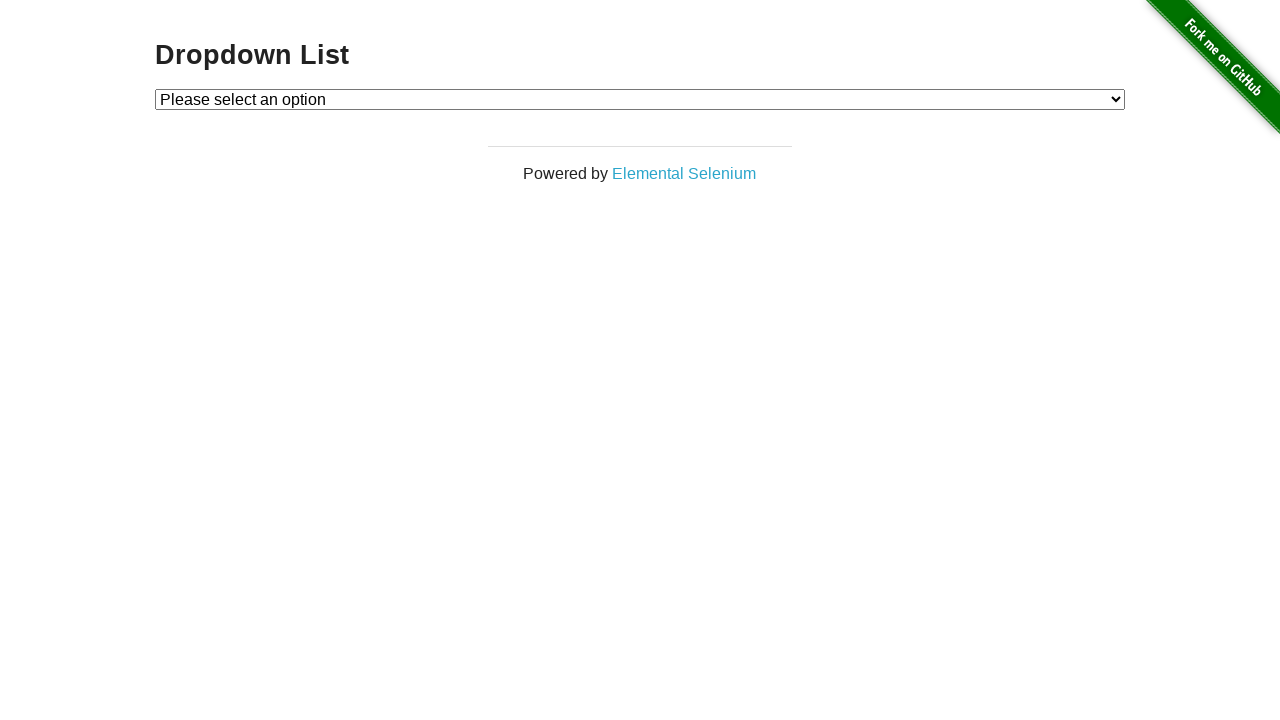

Dropdown options are not sorted in ascending order
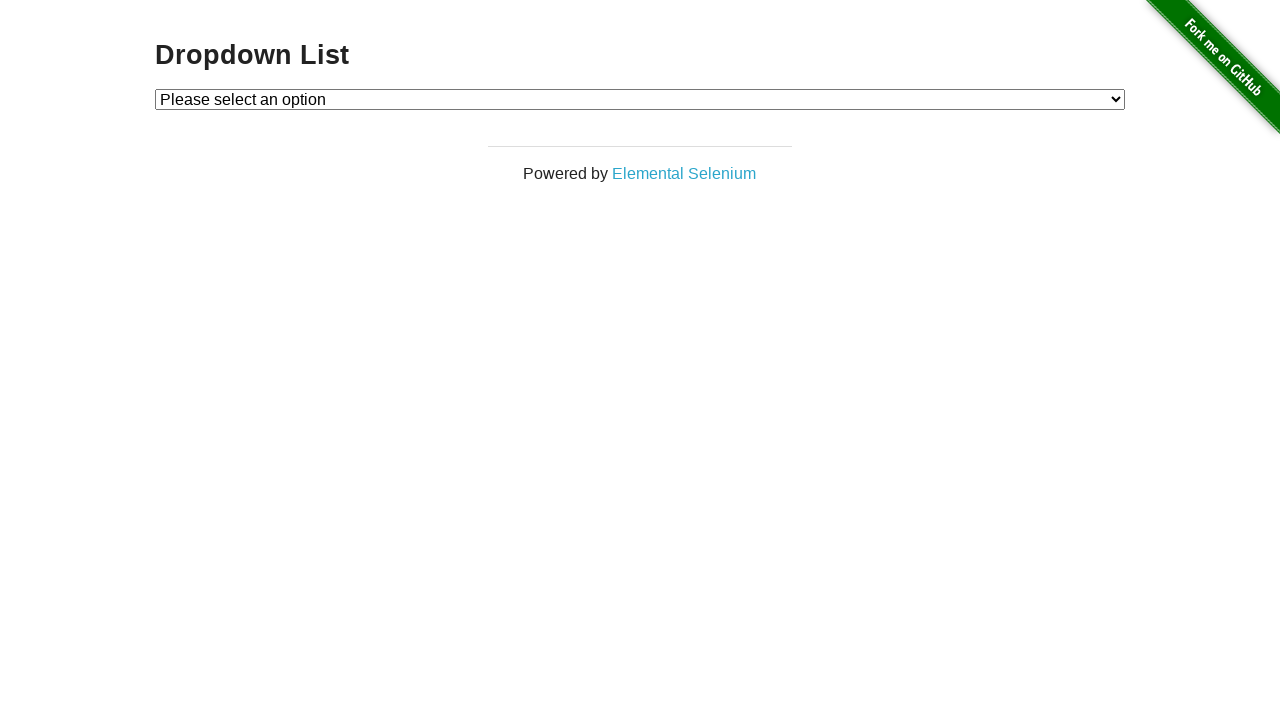

Selected the 3rd option (index 2) from dropdown on #dropdown
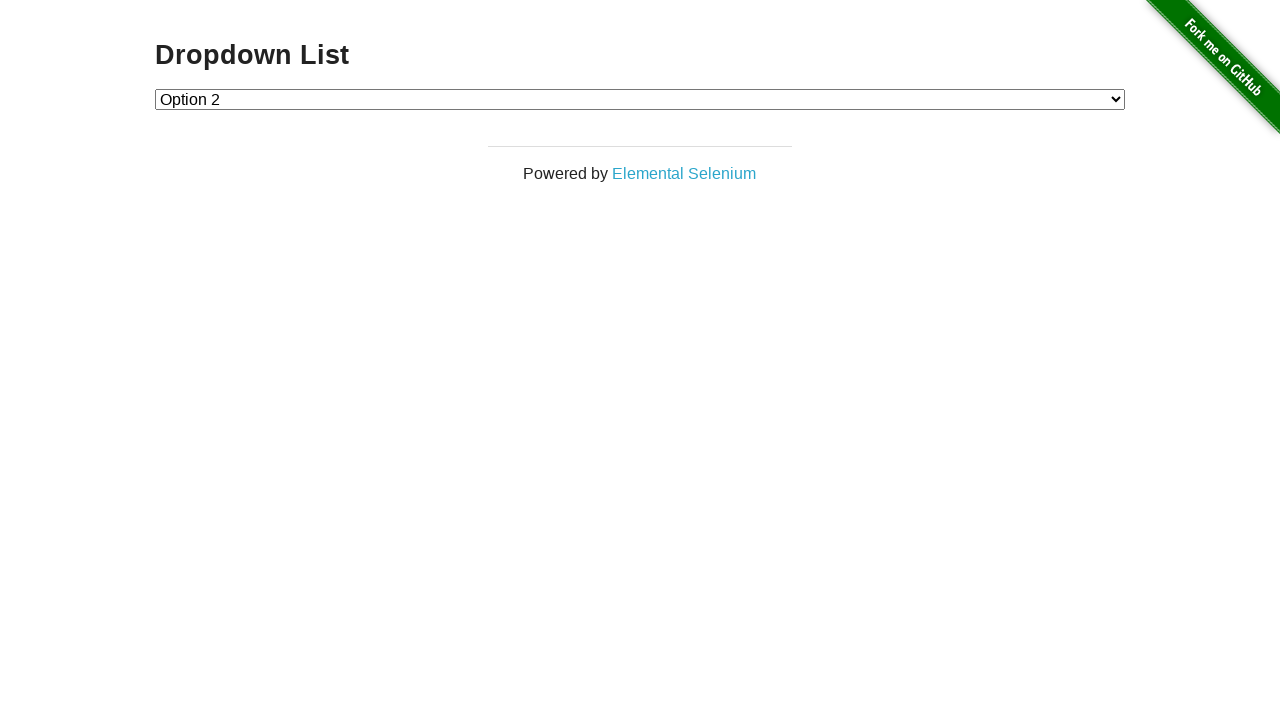

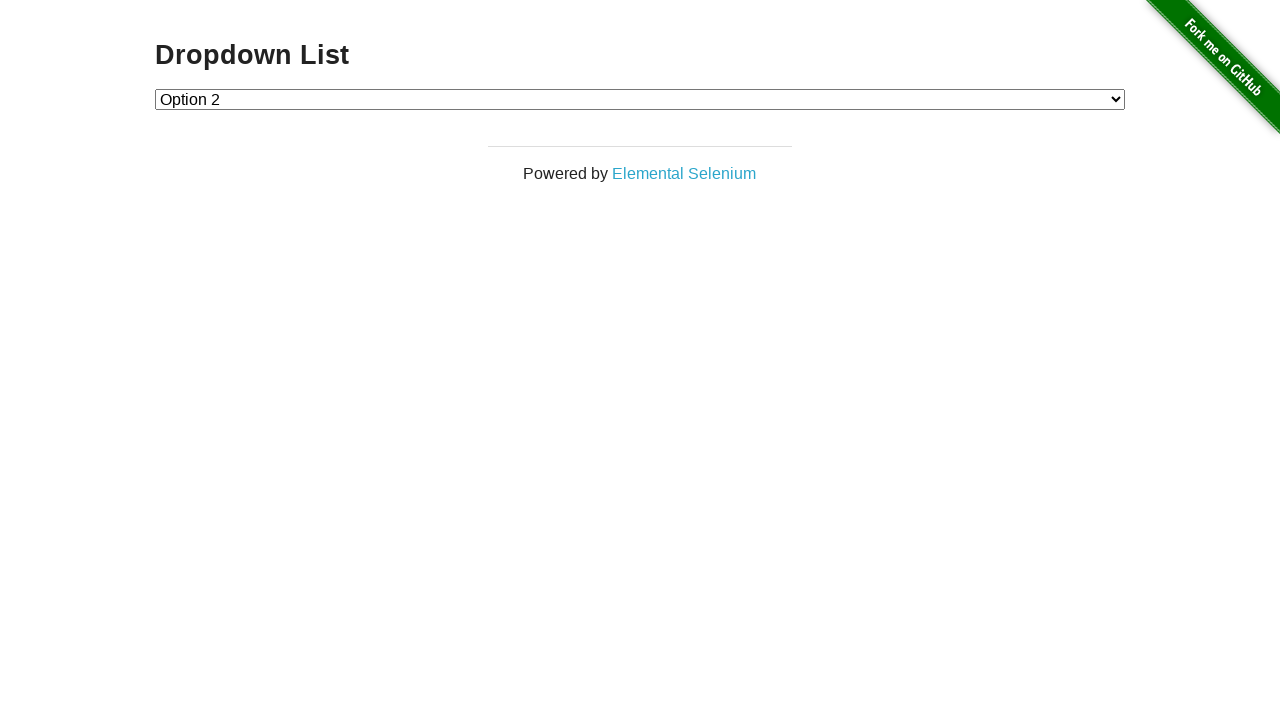